Tests basic browser navigation by visiting a Selenium practice blog, interacting with a title element, then navigating to a demo automation website.

Starting URL: http://seleniumpractice.blogspot.in

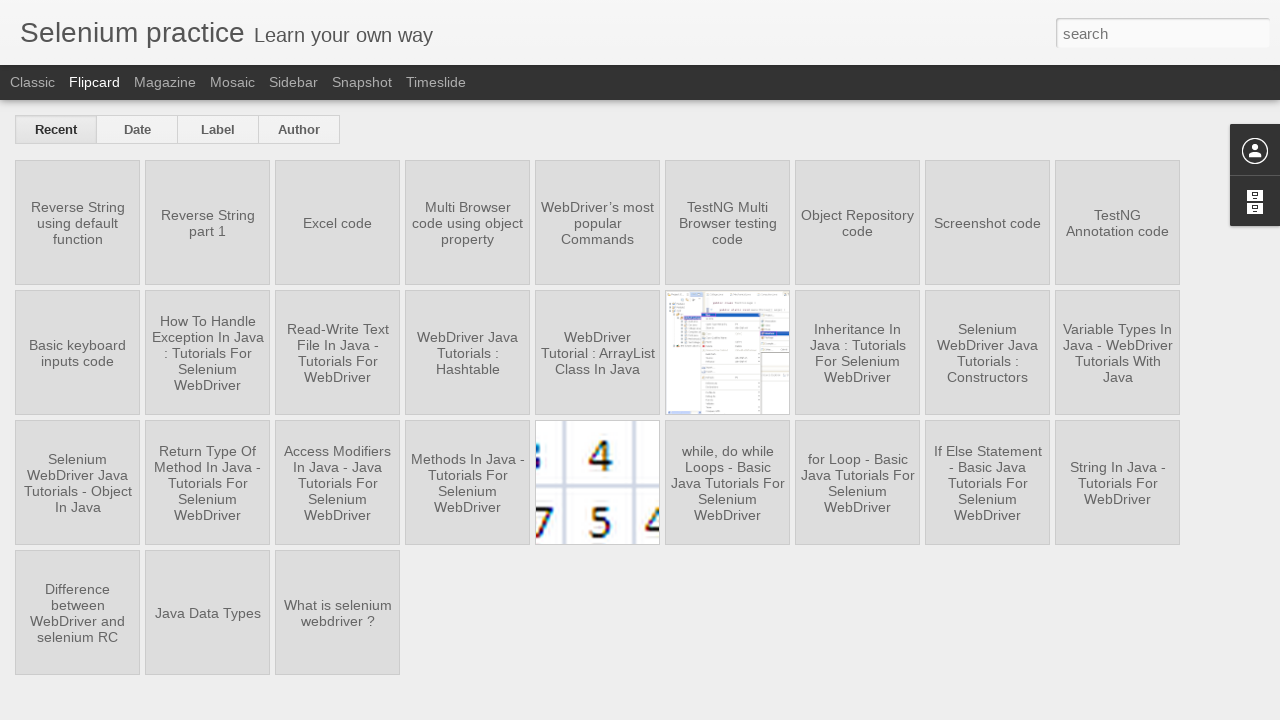

Pressed Tab key on Selenium practice title element on //a/h1[@title='Selenium practice']
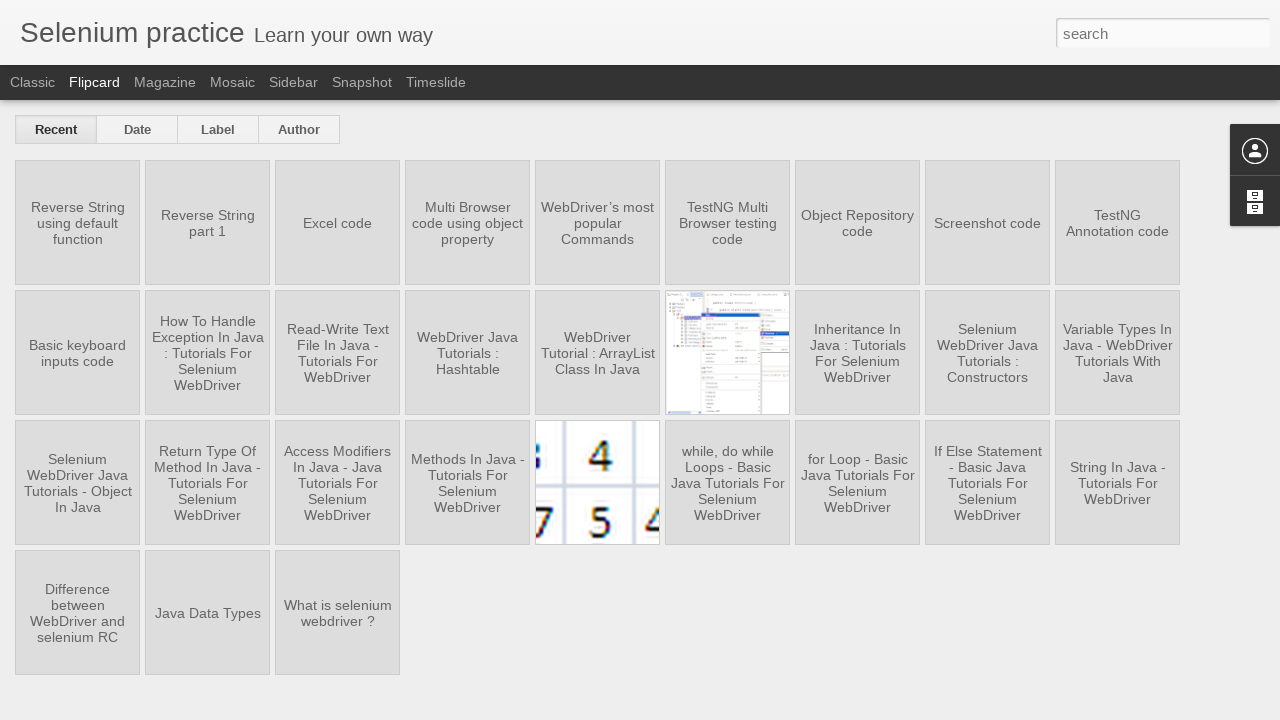

Waited 1 second for actions to complete
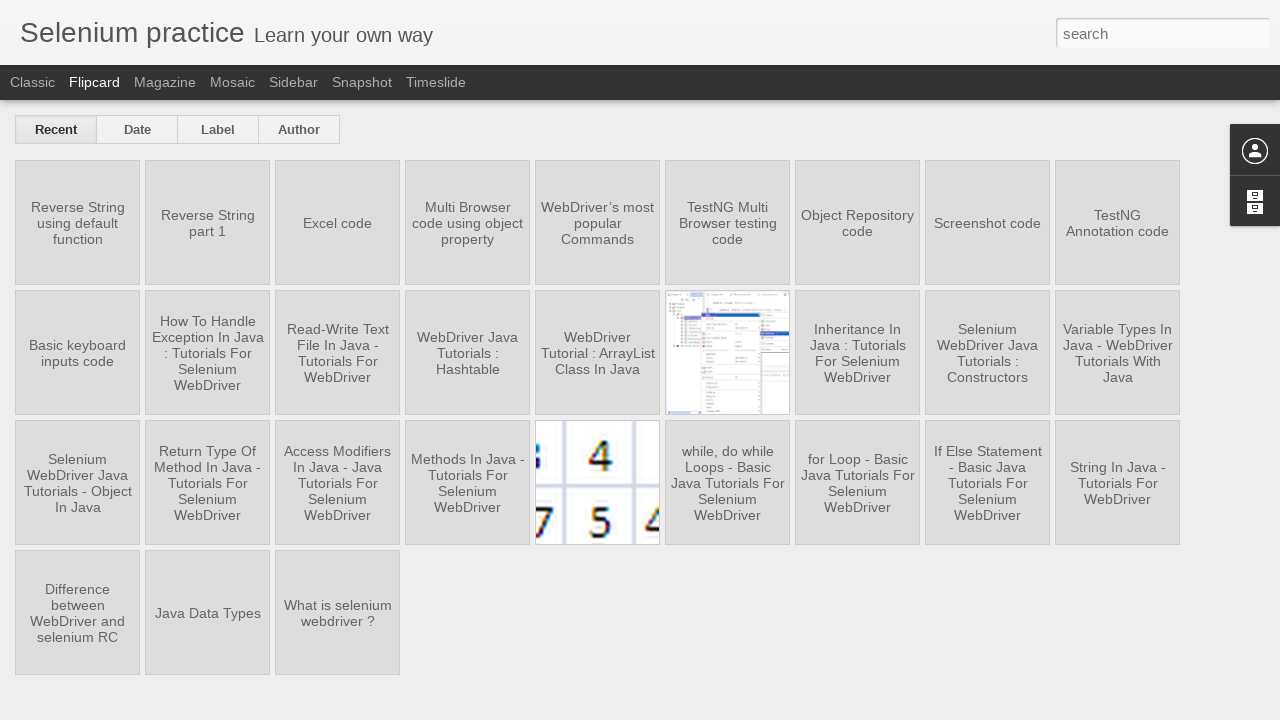

Navigated to Way2Automation demo page
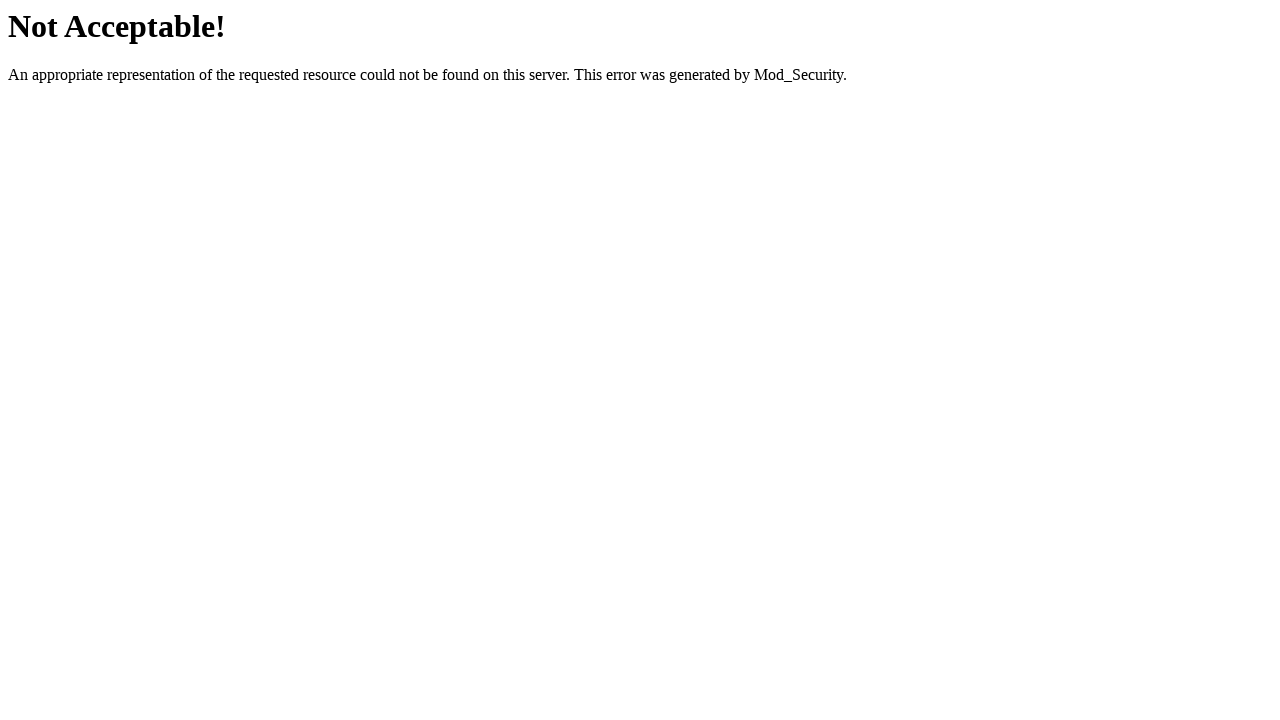

Waited for demo page to reach domcontentloaded state
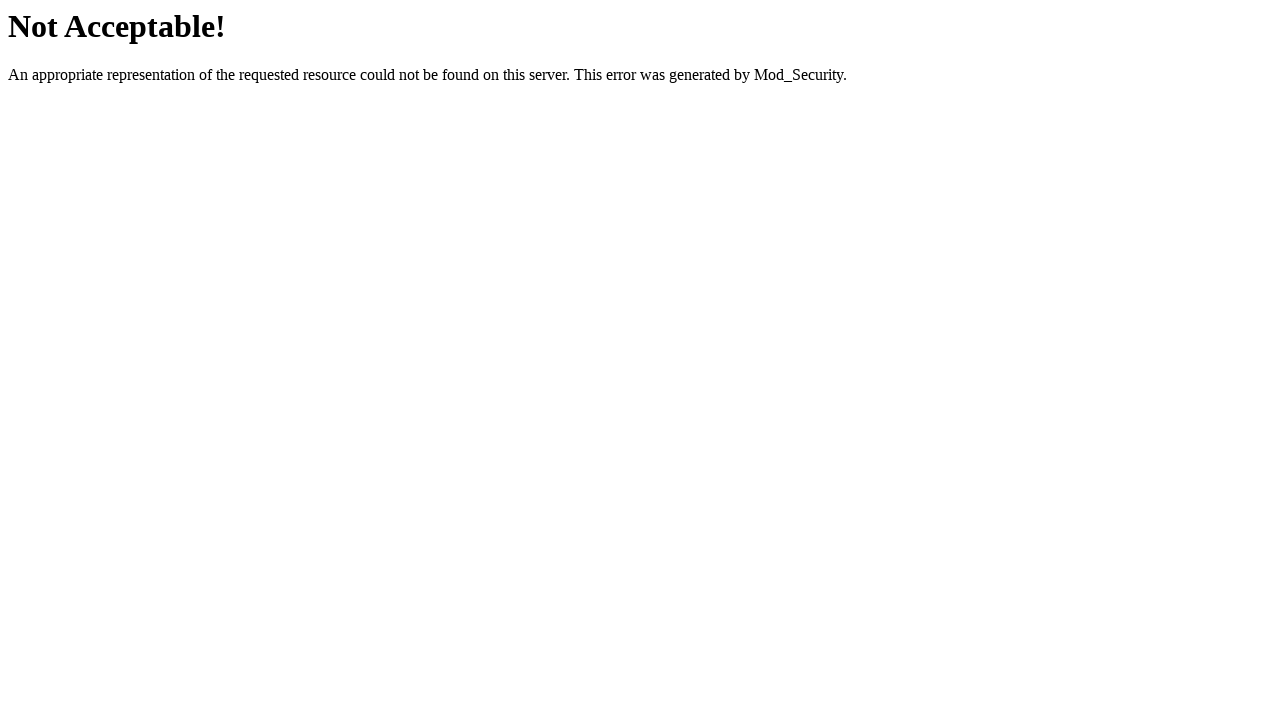

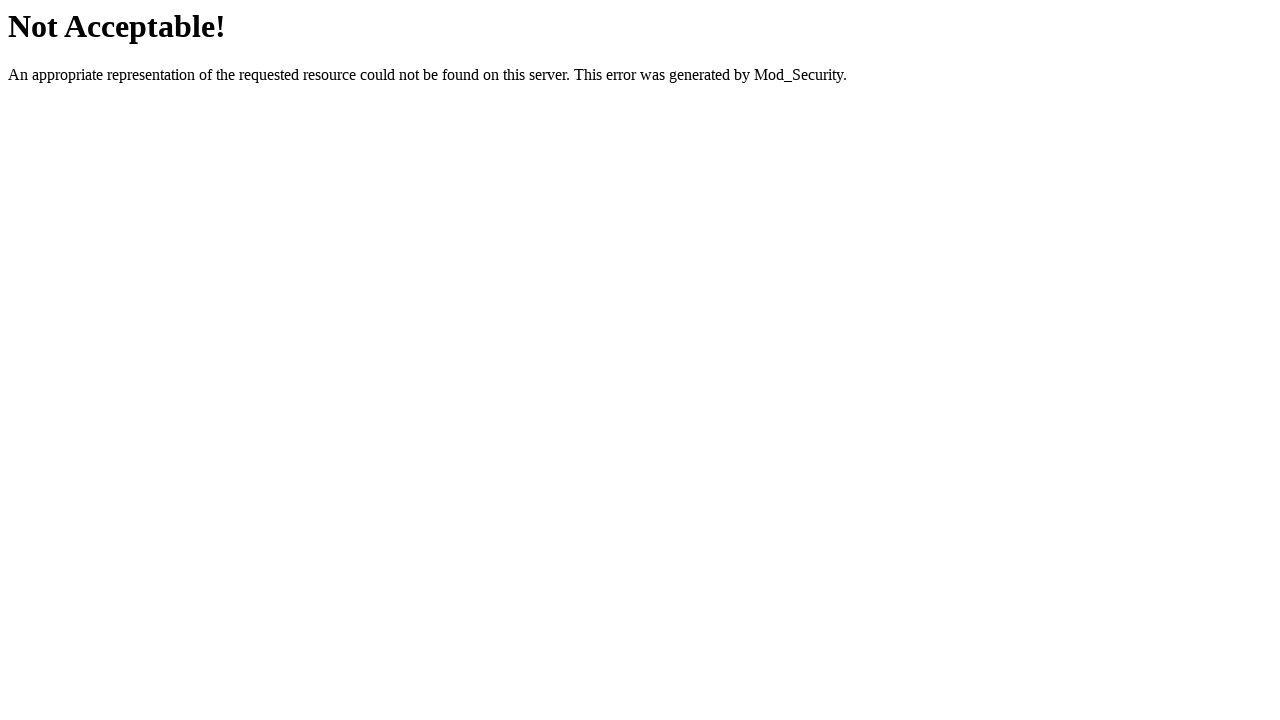